Tests handling multiple browser tabs by clicking a button that opens a new tab, switching to it, and verifying content

Starting URL: https://demoqa.com/browser-windows

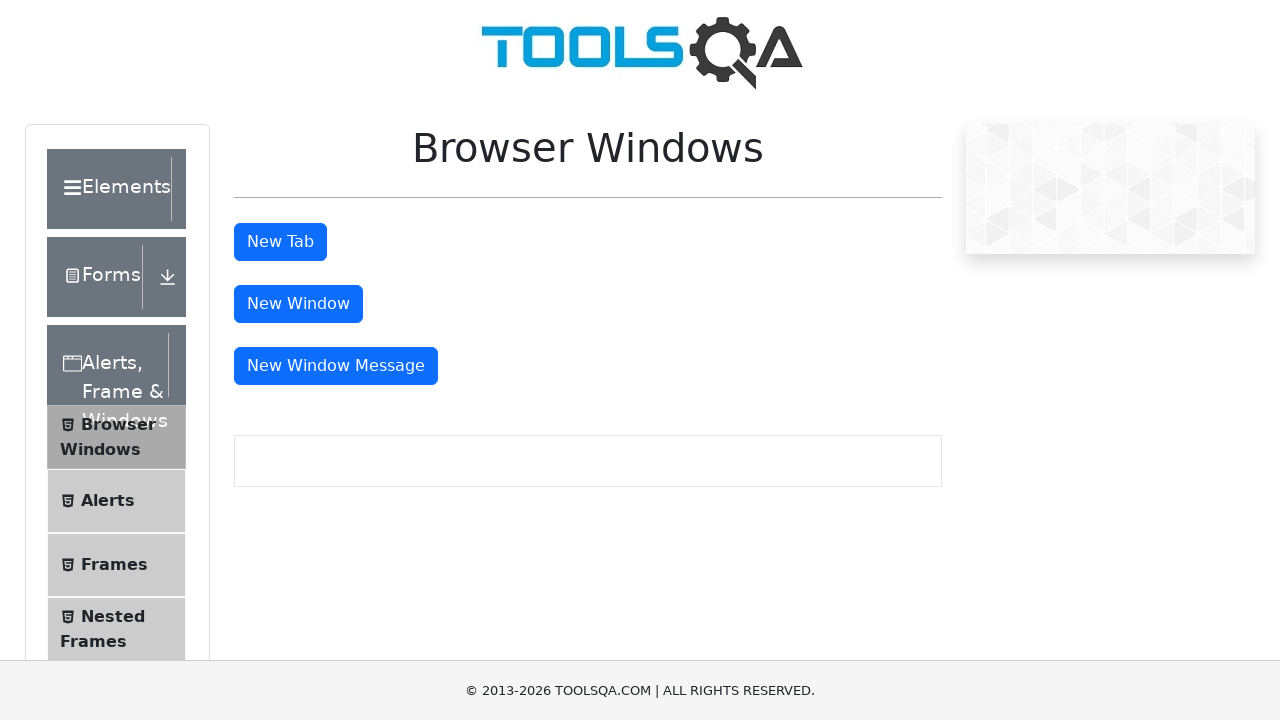

Clicked button to open new tab at (280, 242) on #tabButton
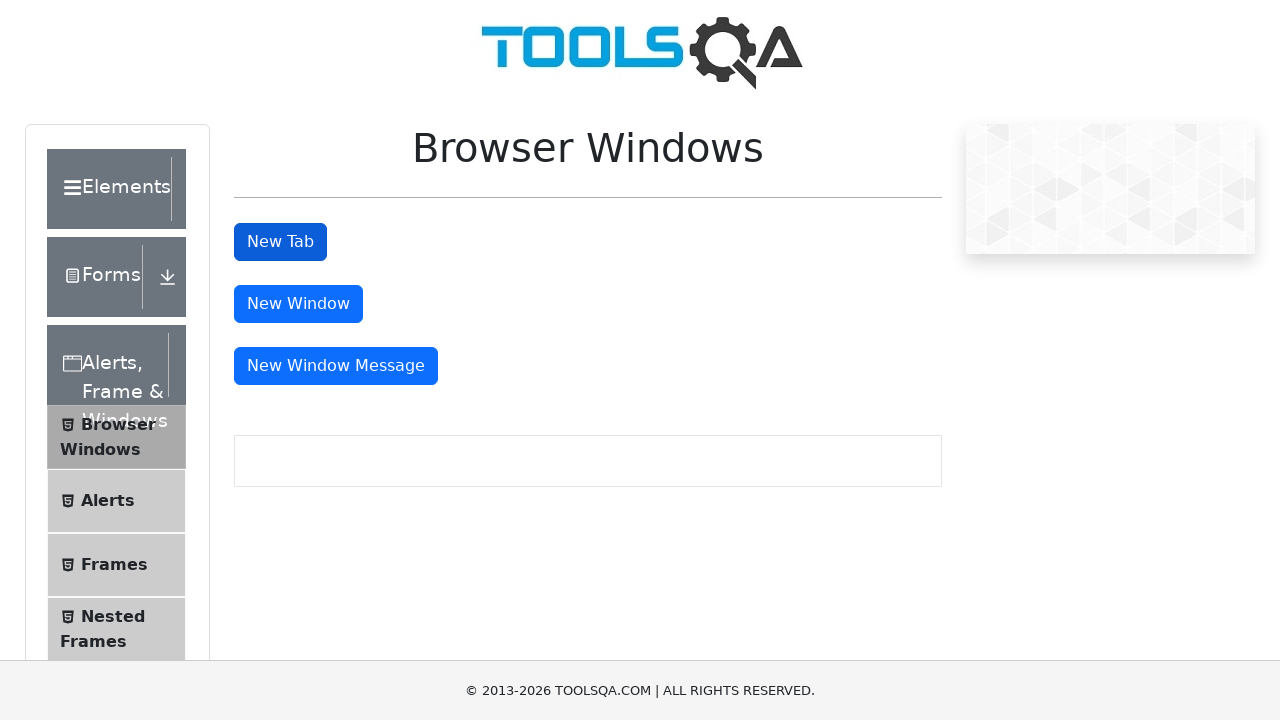

New tab opened and captured
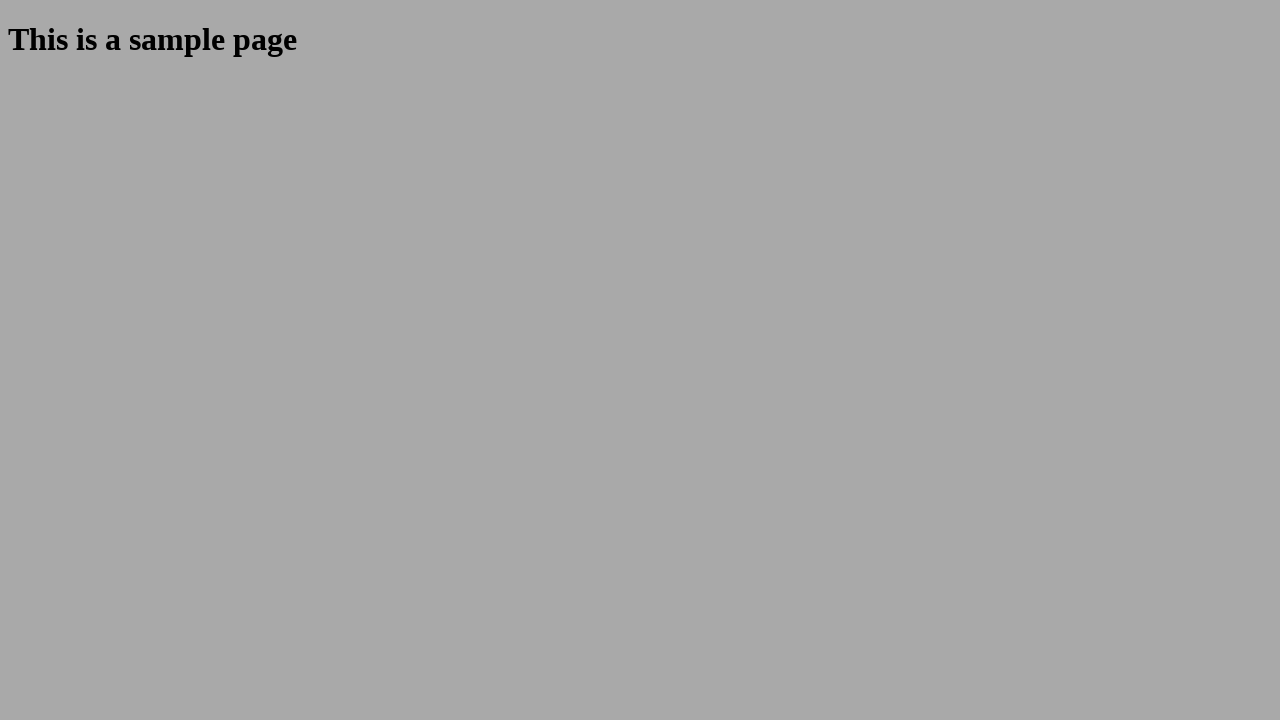

New tab page loaded completely
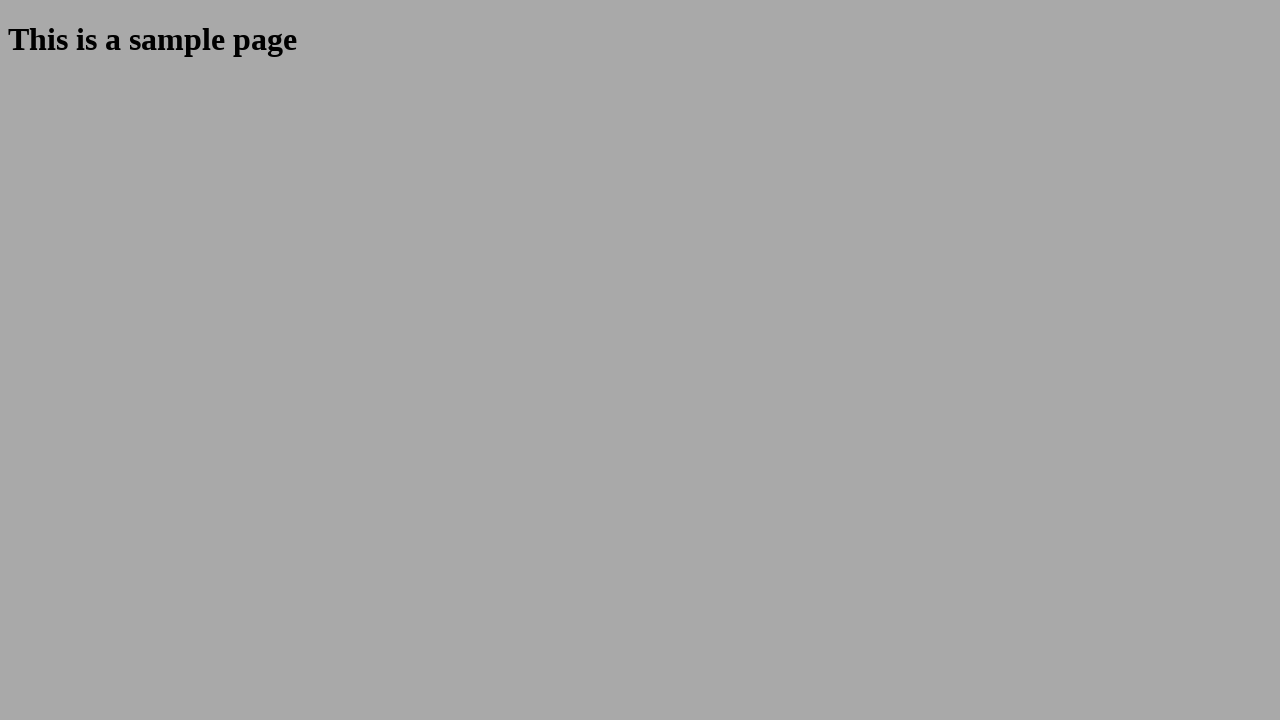

Retrieved heading text from new tab: 'This is a sample page'
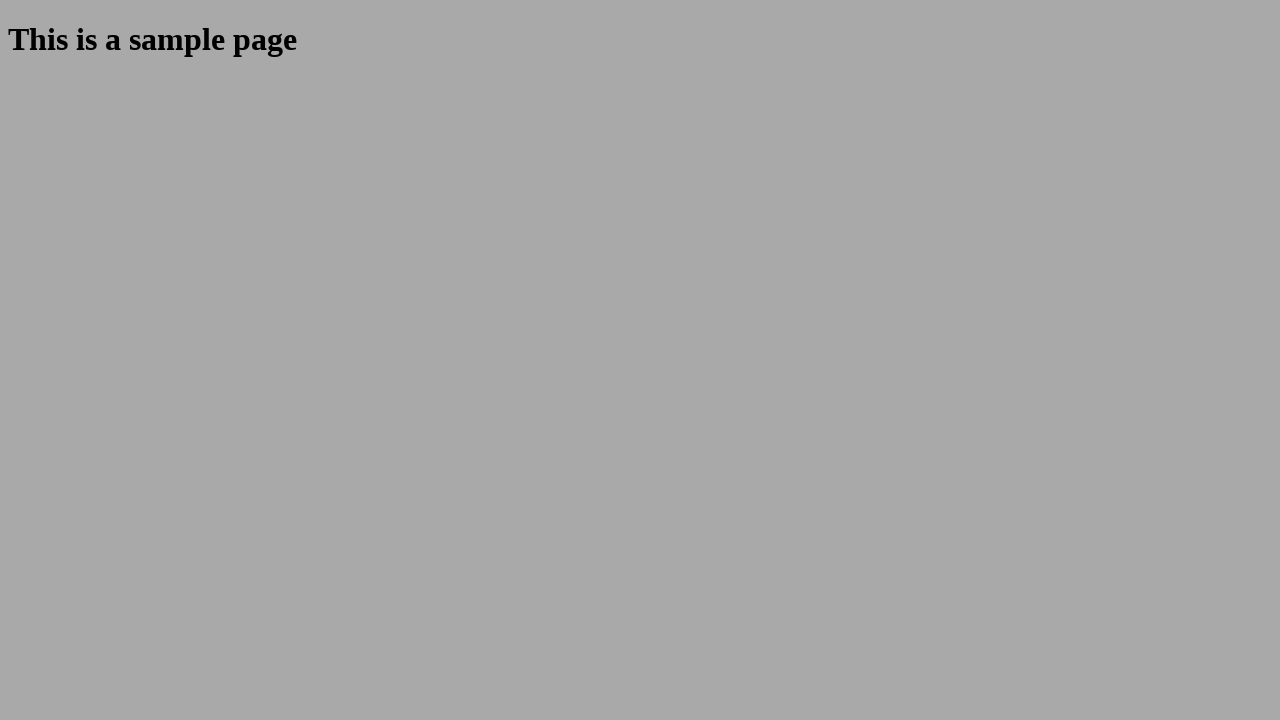

Verified heading text matches expected value
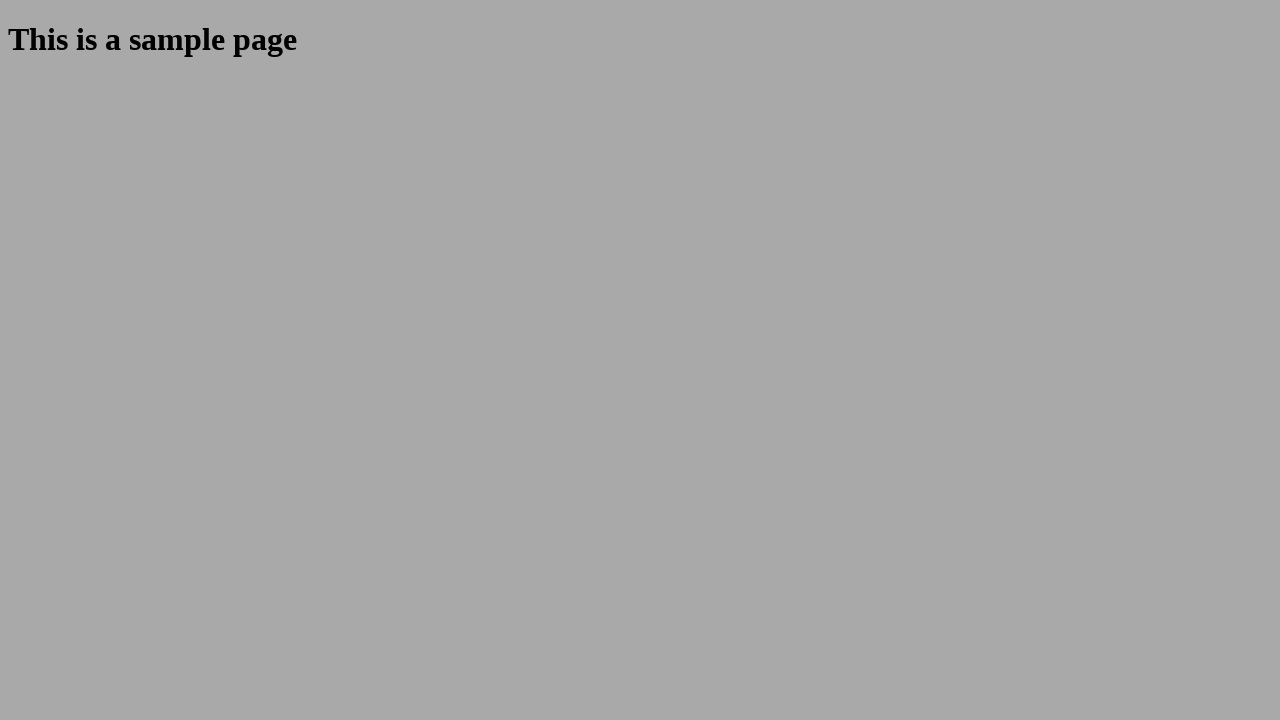

Closed the new tab
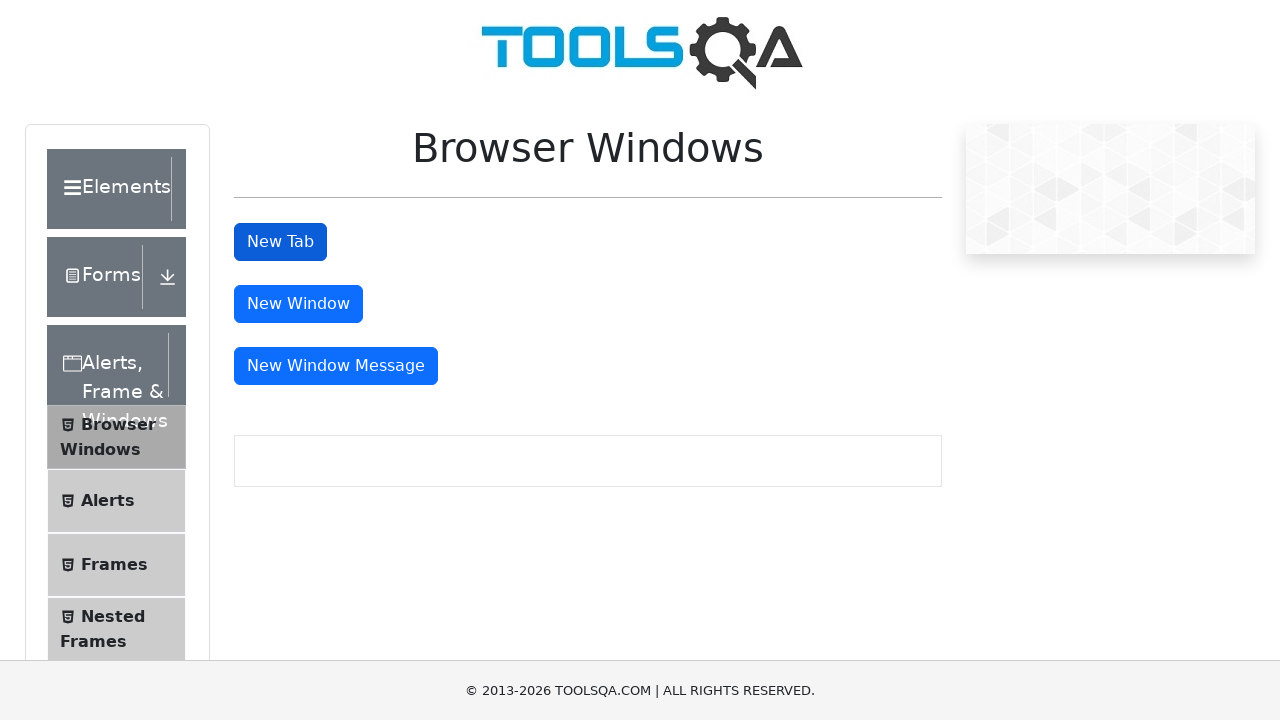

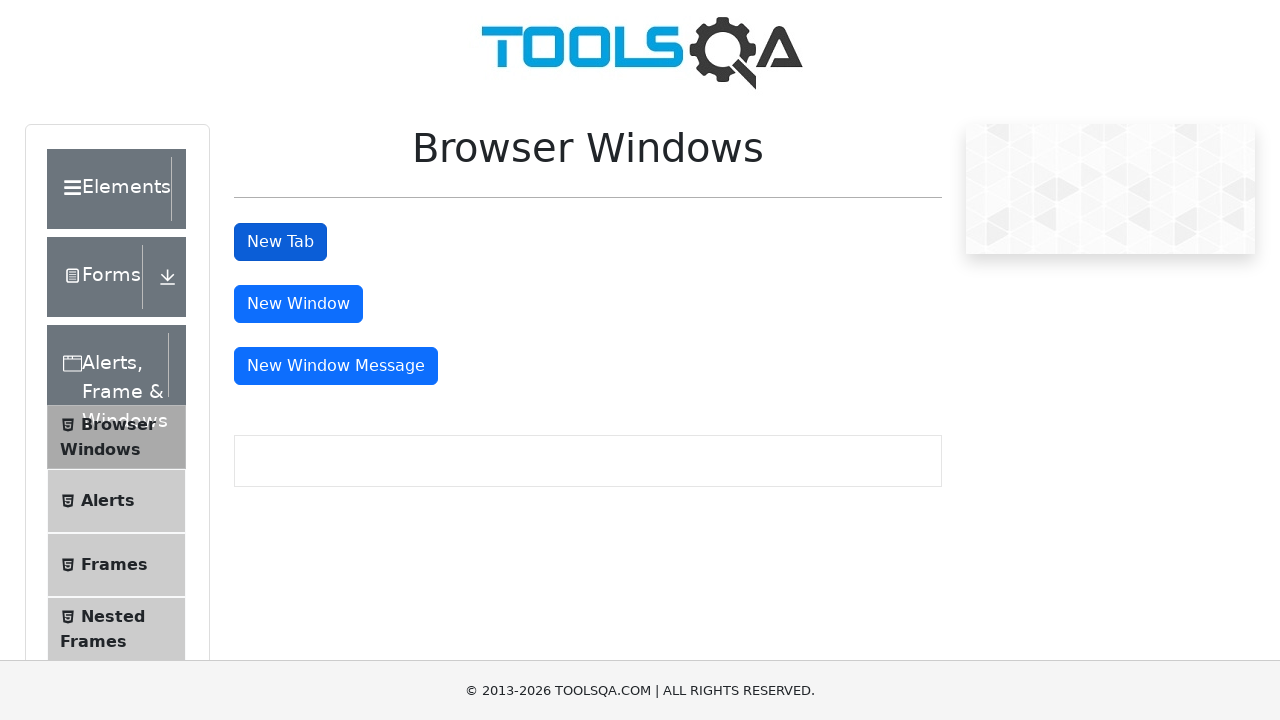